Navigates to practice page and counts links in footer section

Starting URL: http://qaclickacademy.com/practice.php

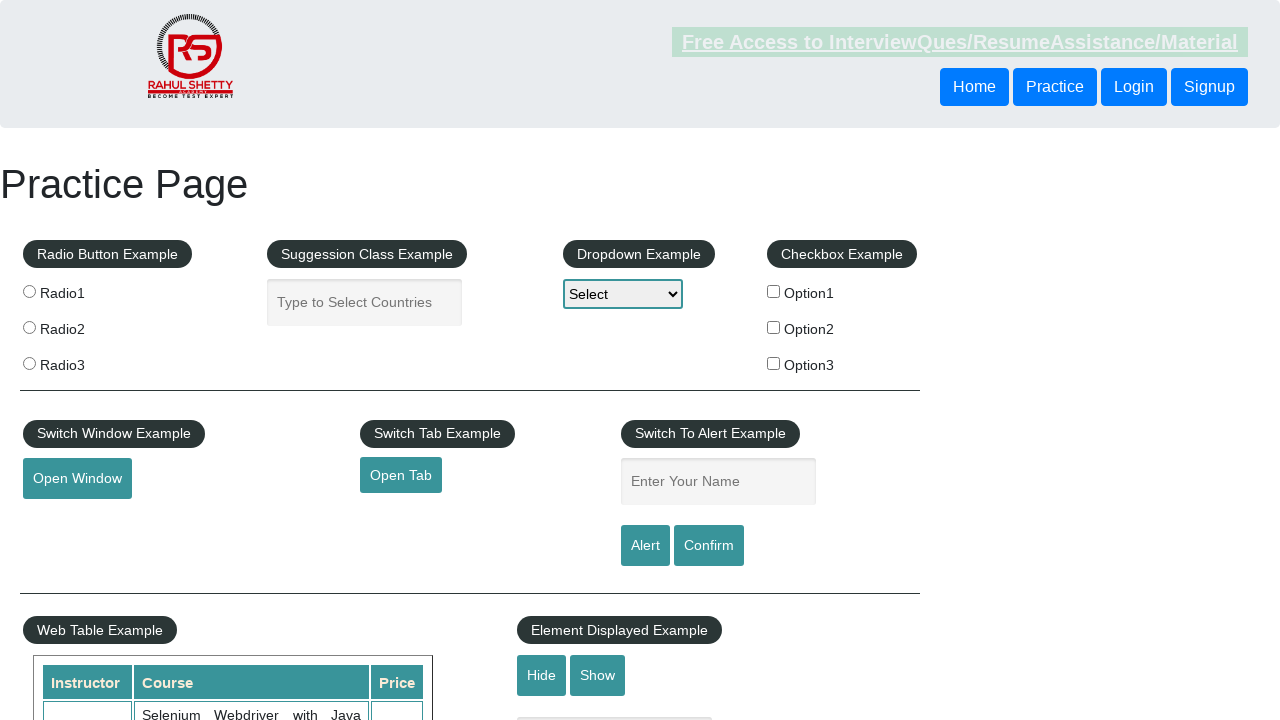

Waited for footer section (div#gf-BIG) to be visible
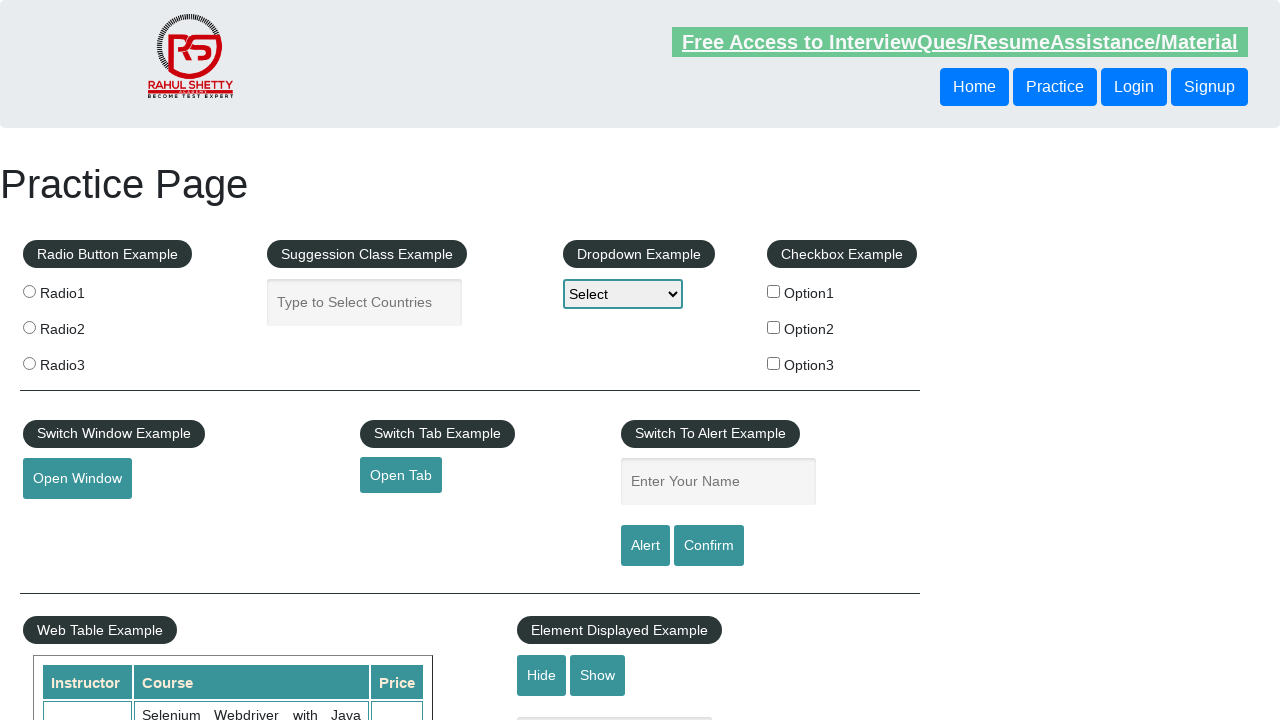

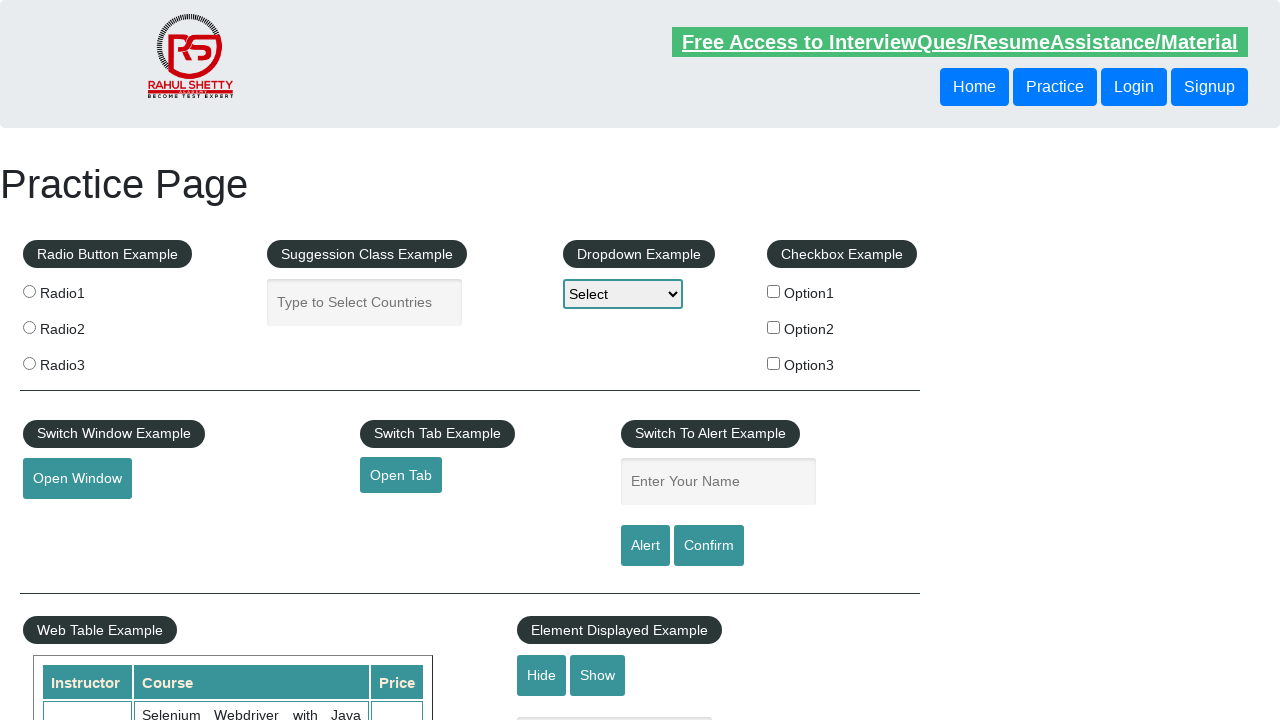